Tests JavaScript alert functionality by clicking a button that triggers a JS Alert, accepting it, and verifying the result message.

Starting URL: https://automationfc.github.io/basic-form/index.html

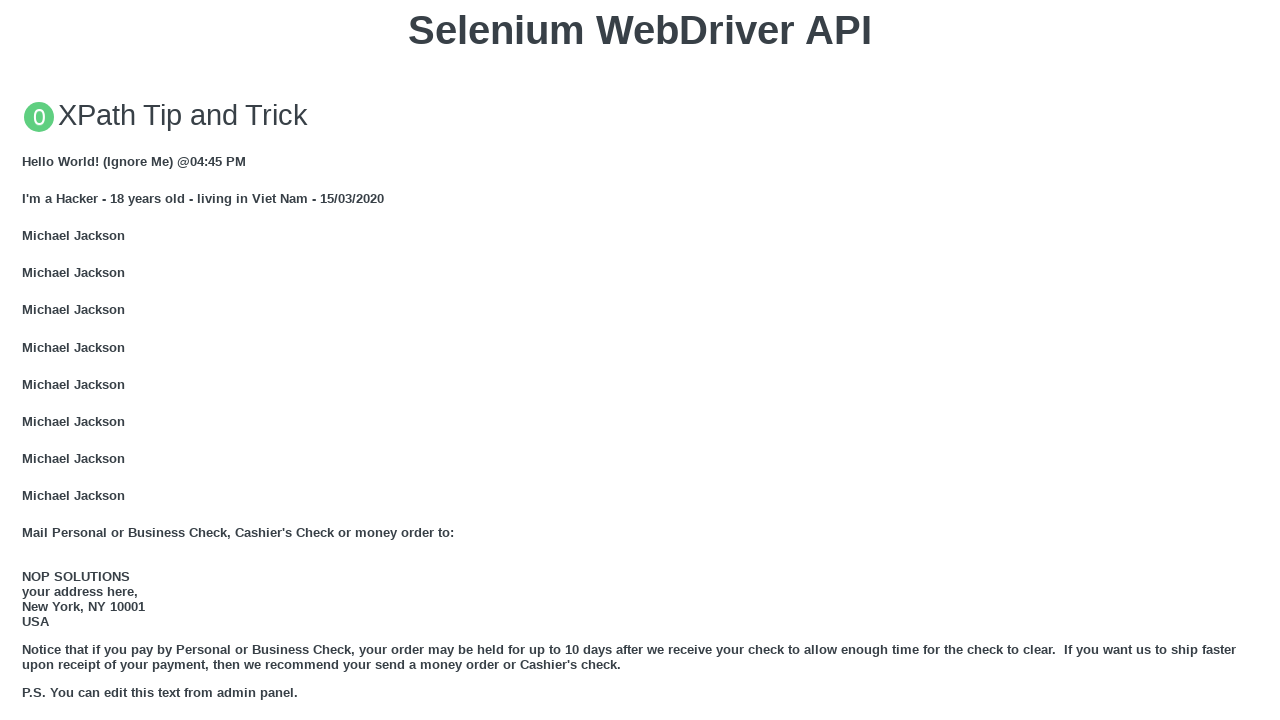

Navigated to the basic form page
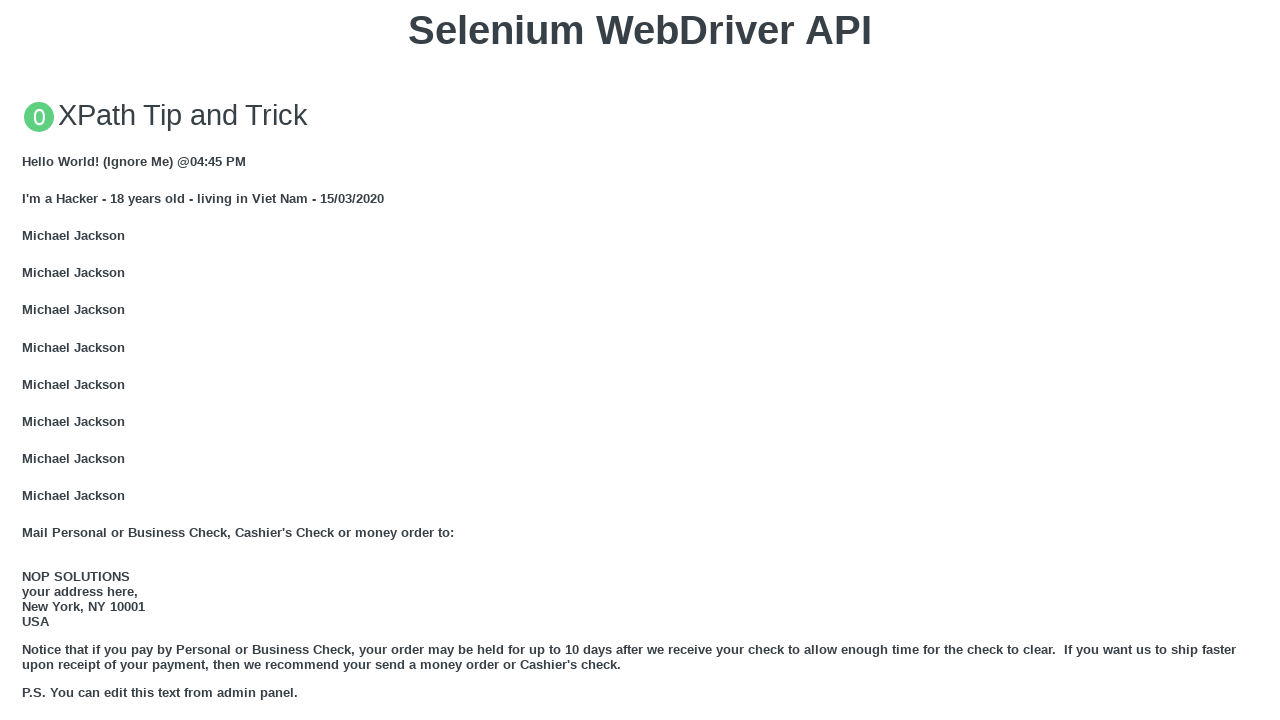

Clicked the button to trigger JavaScript Alert at (640, 360) on xpath=//button[text()='Click for JS Alert']
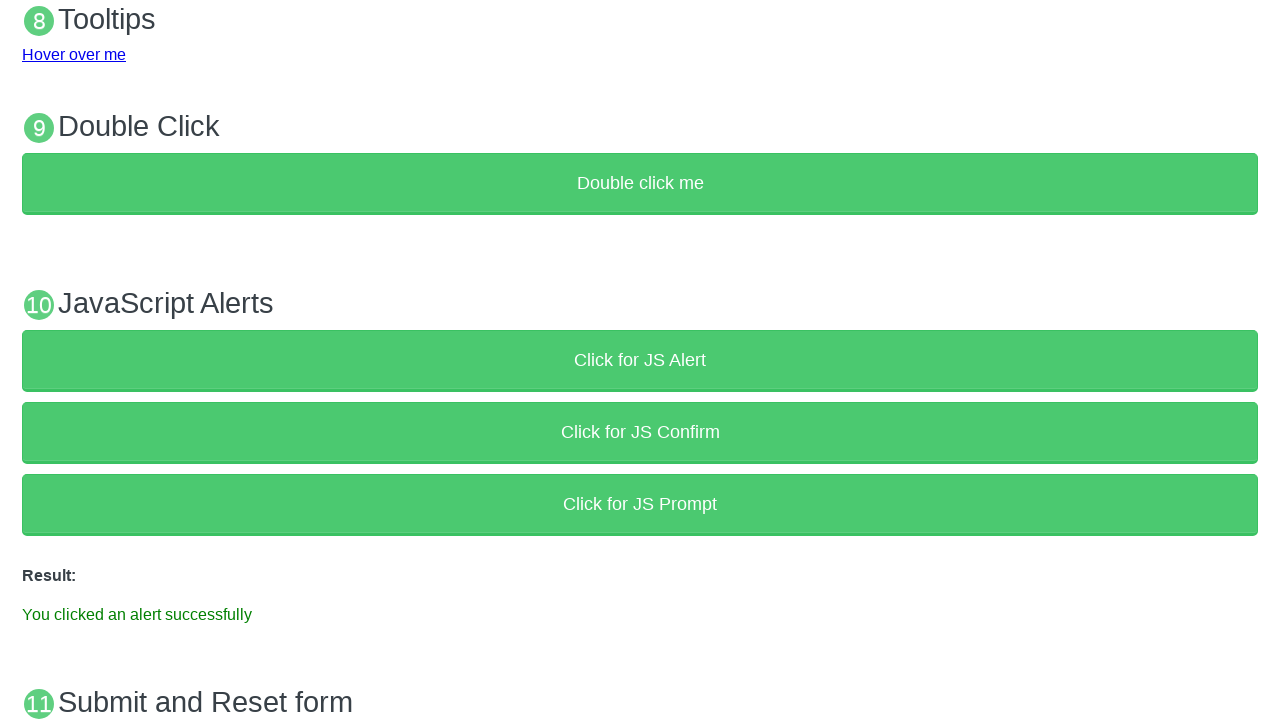

Set up dialog handler and accepted the alert
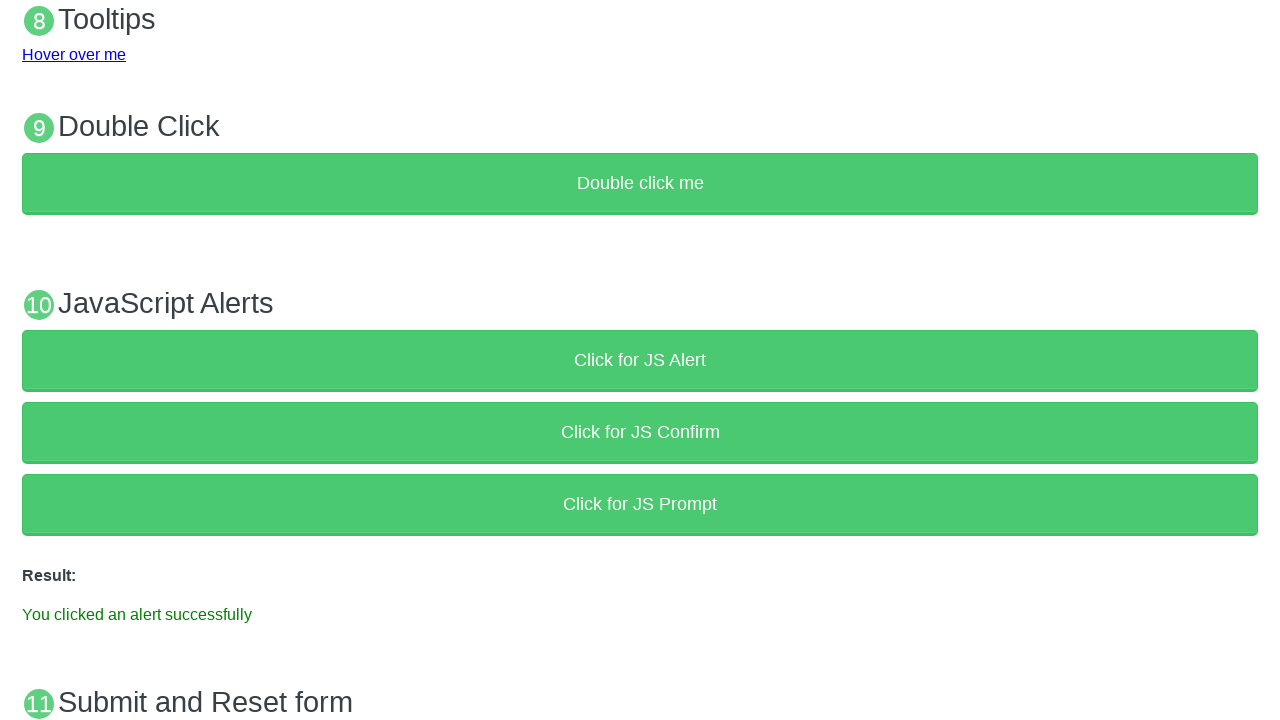

Result message element appeared after accepting alert
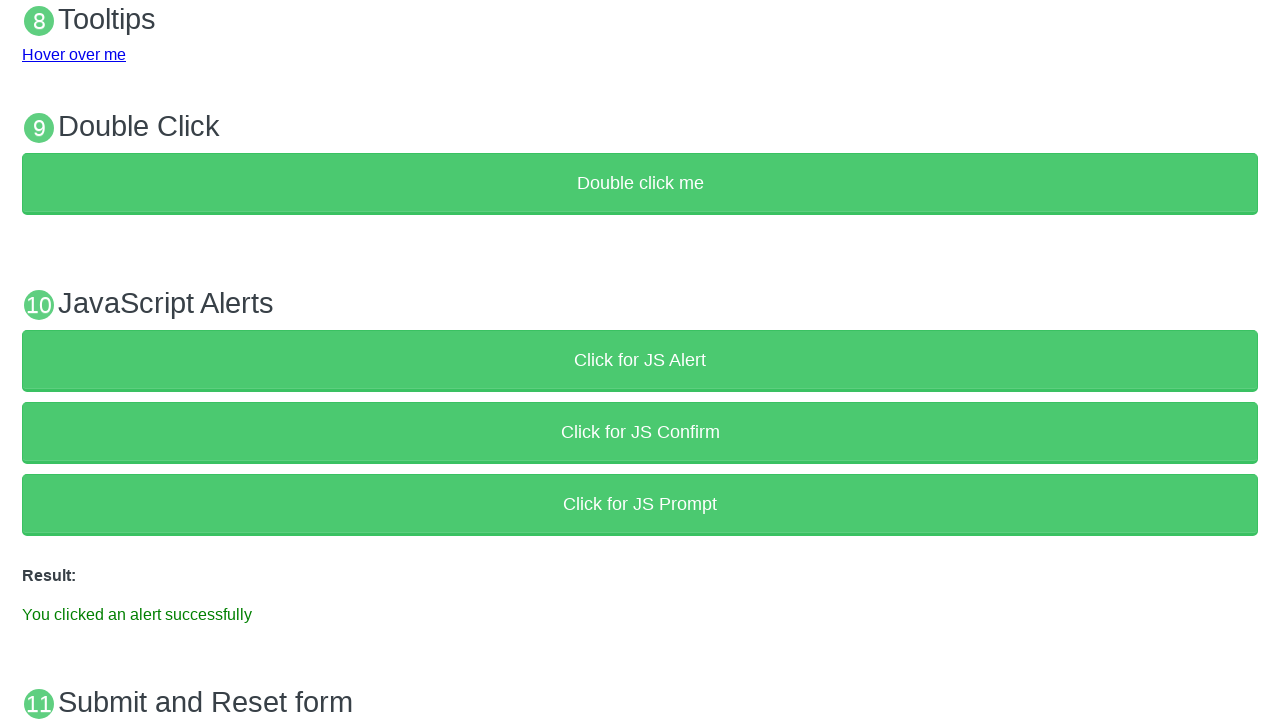

Verified result message: 'You clicked an alert successfully '
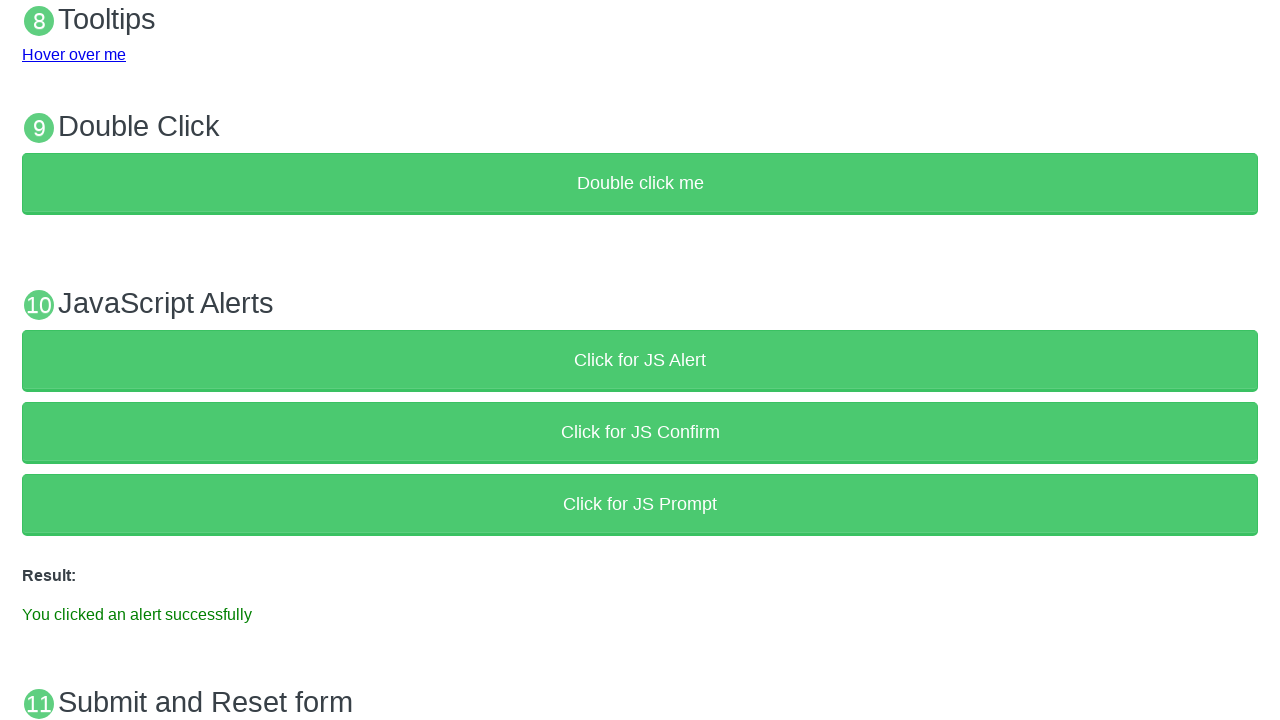

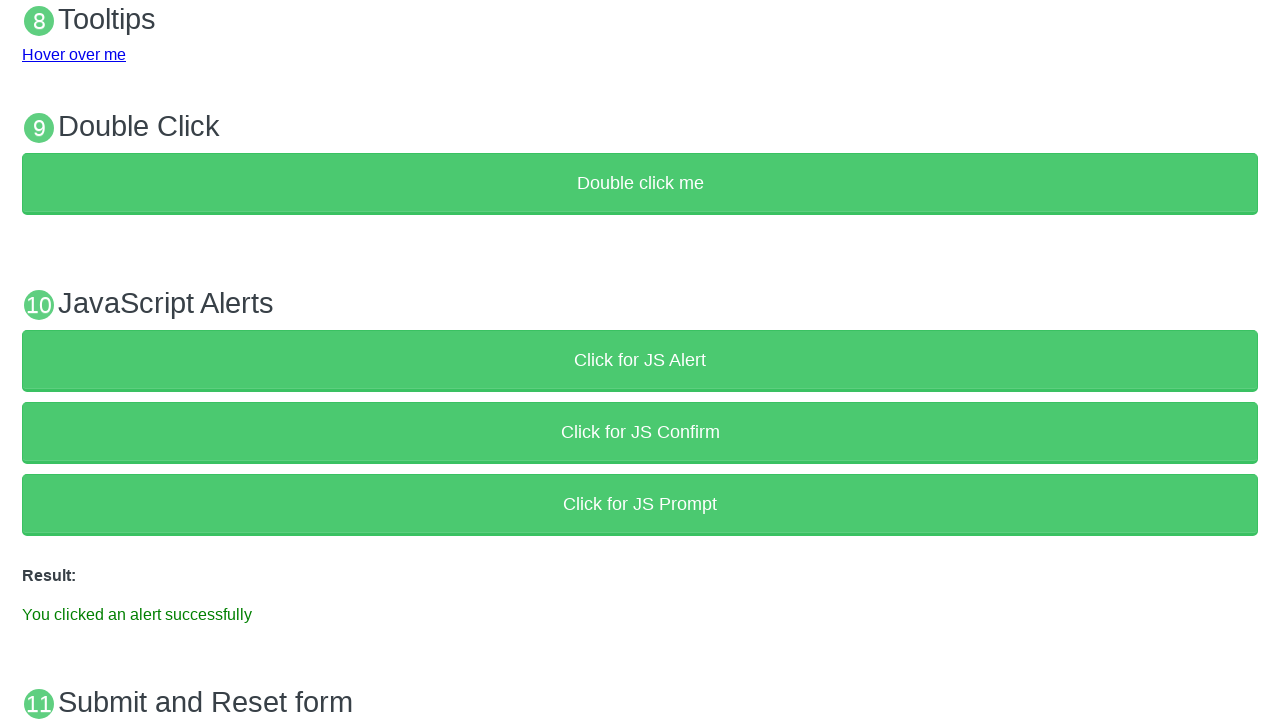